Tests the horizontal slider functionality by navigating to the horizontal slider page from the landing page, validating the page URL and header, then using keyboard arrow keys to move the slider to its maximum value.

Starting URL: https://the-internet.herokuapp.com

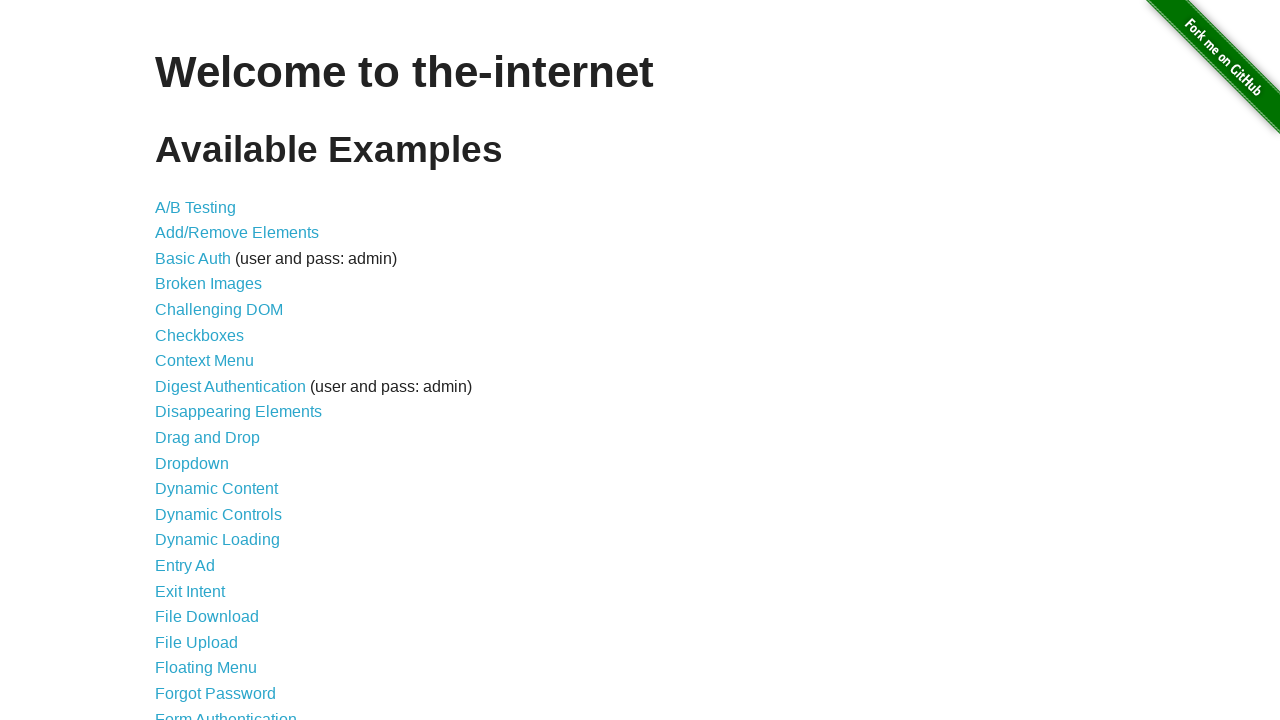

Clicked on the Horizontal Slider link from the landing page at (214, 361) on a[href='/horizontal_slider']
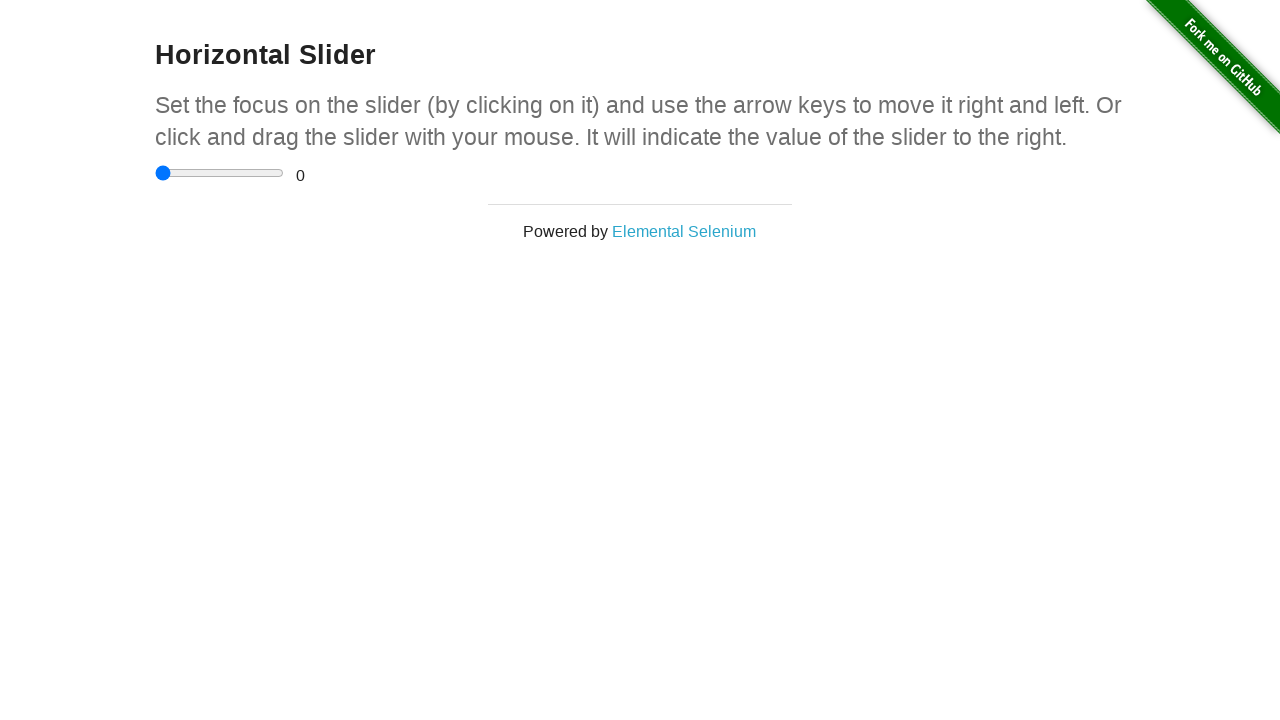

Navigated to the horizontal slider page and URL validated
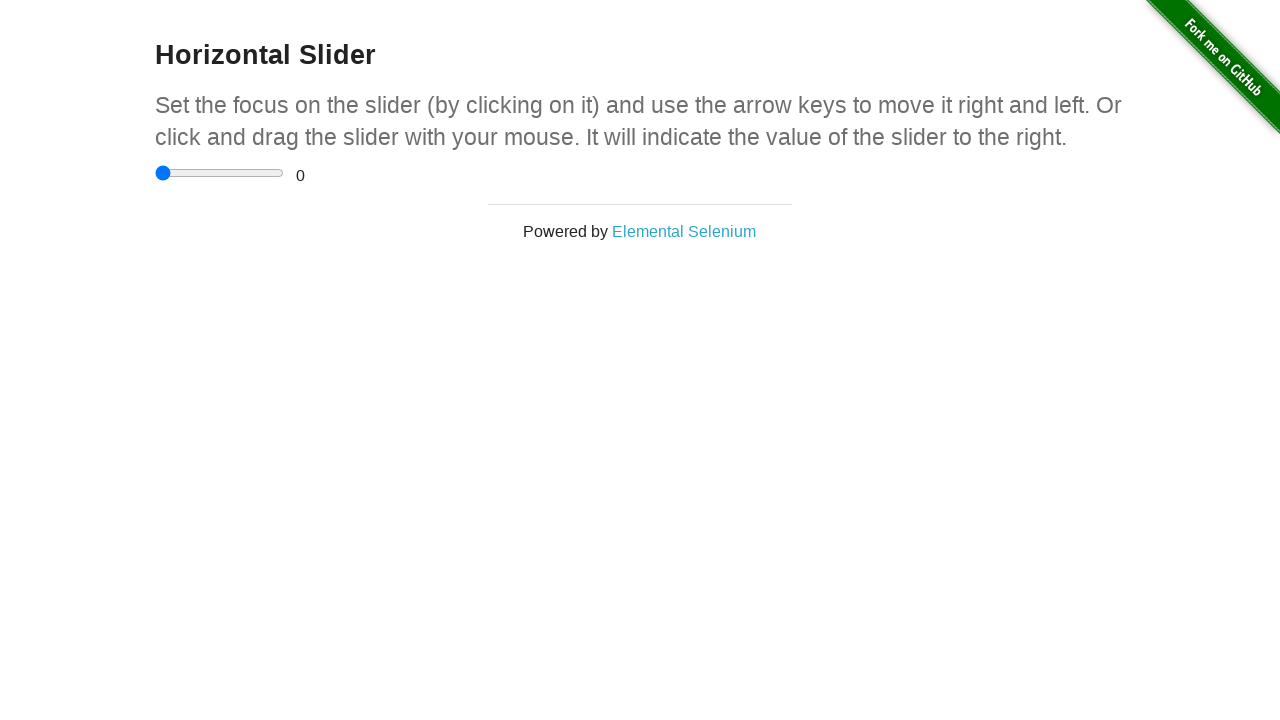

Validated the page header is displayed
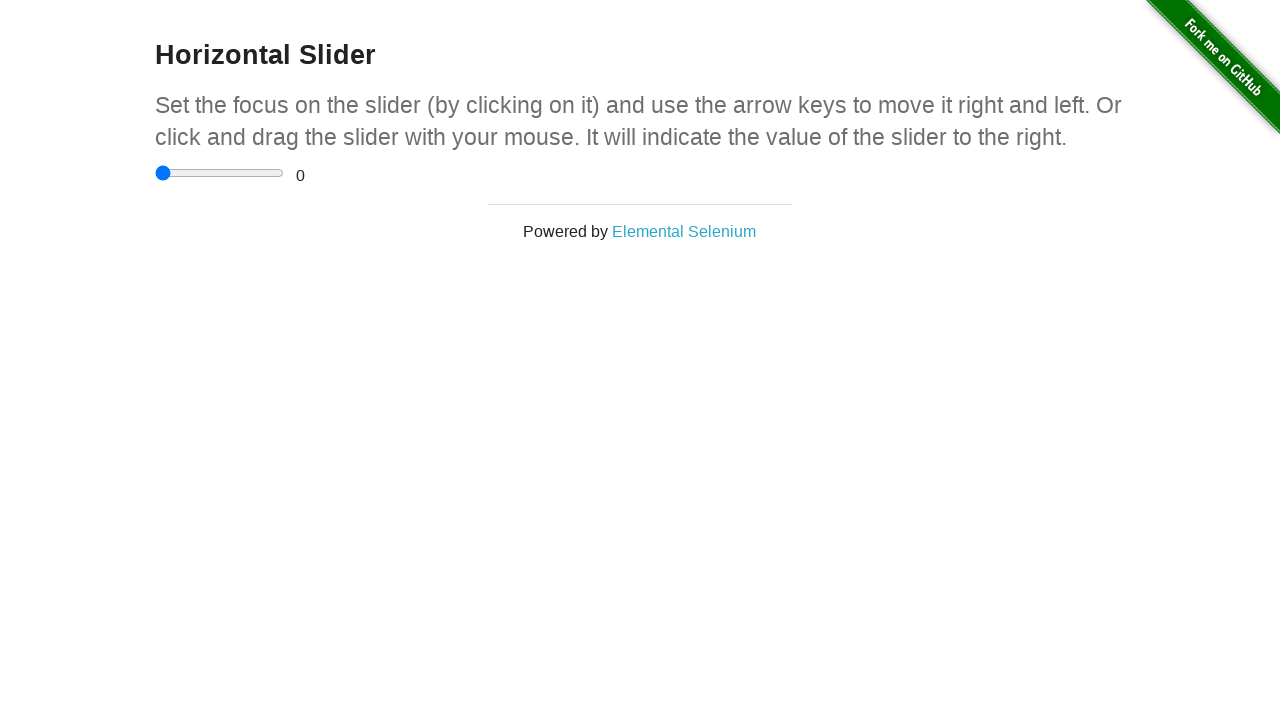

Located the horizontal slider element
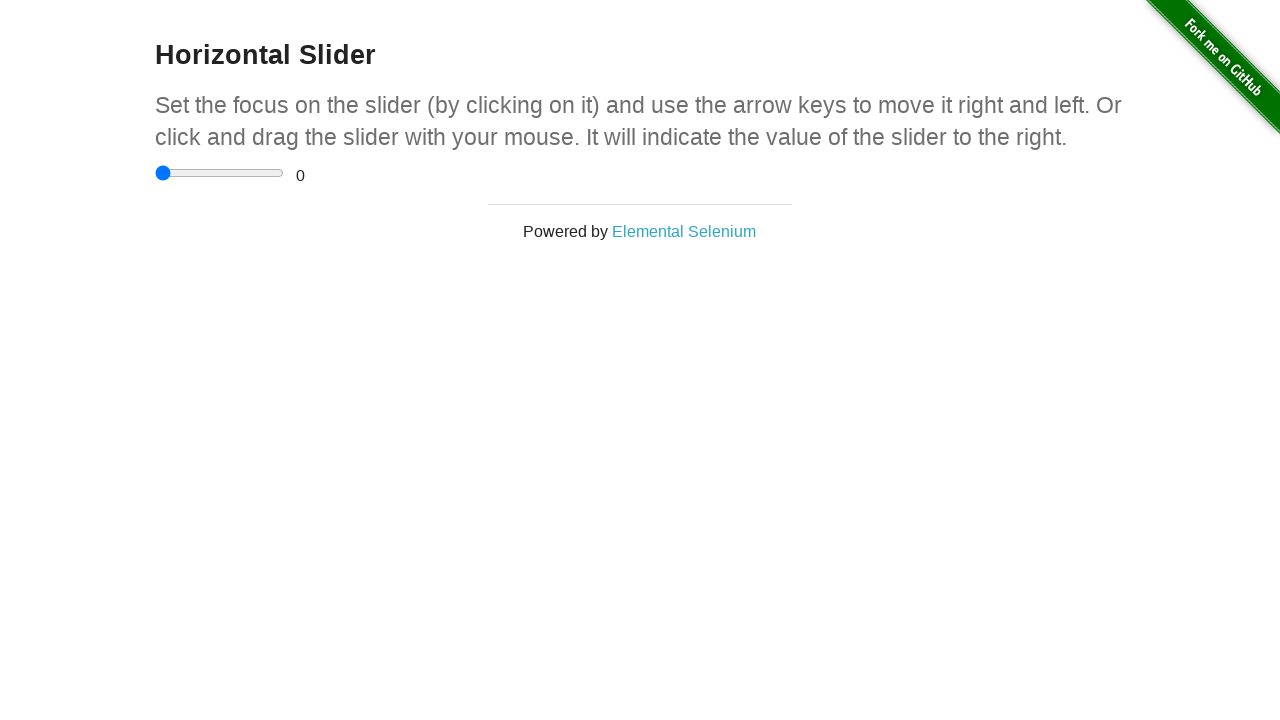

Pressed ArrowRight key to move slider (iteration 1 of 11) on input[type='range']
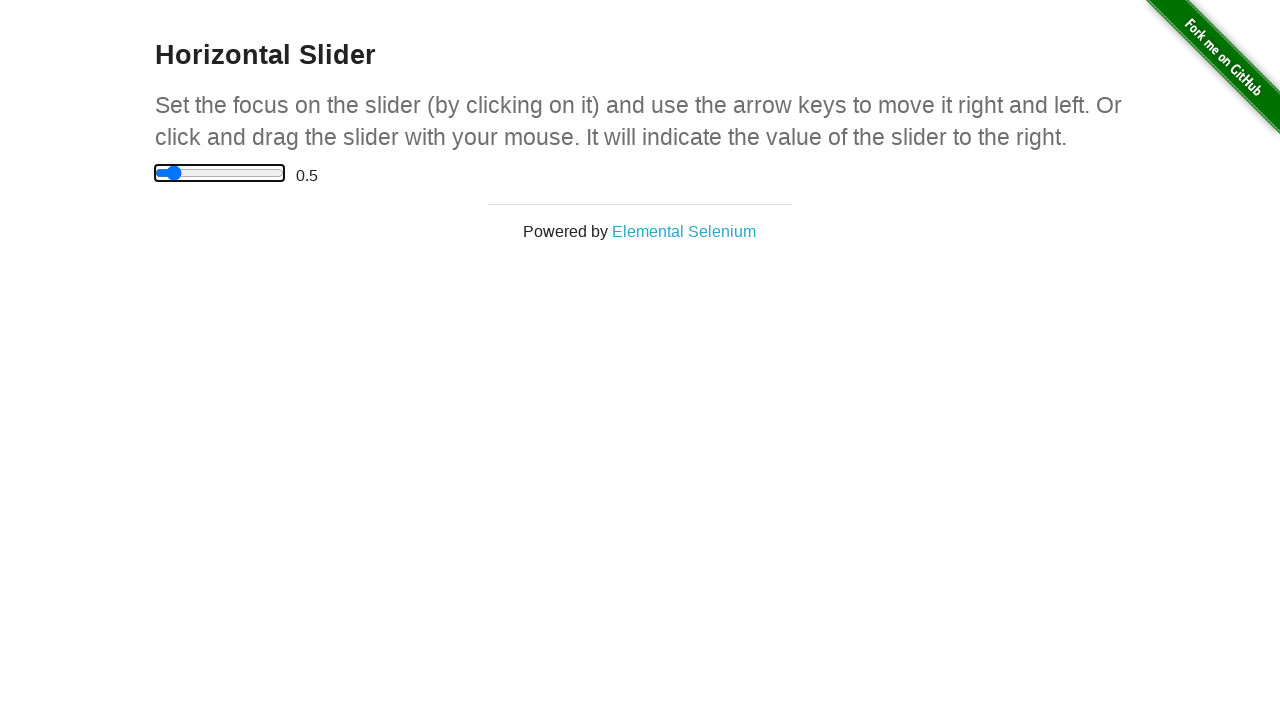

Pressed ArrowRight key to move slider (iteration 2 of 11) on input[type='range']
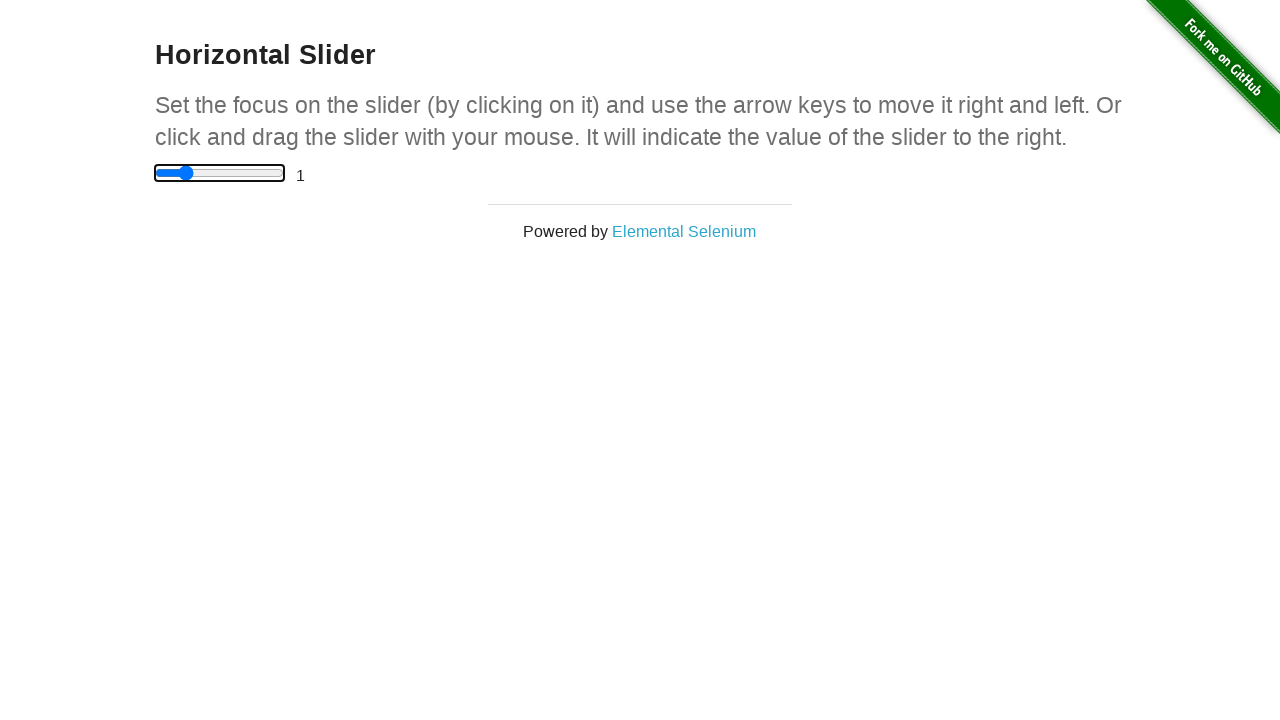

Pressed ArrowRight key to move slider (iteration 3 of 11) on input[type='range']
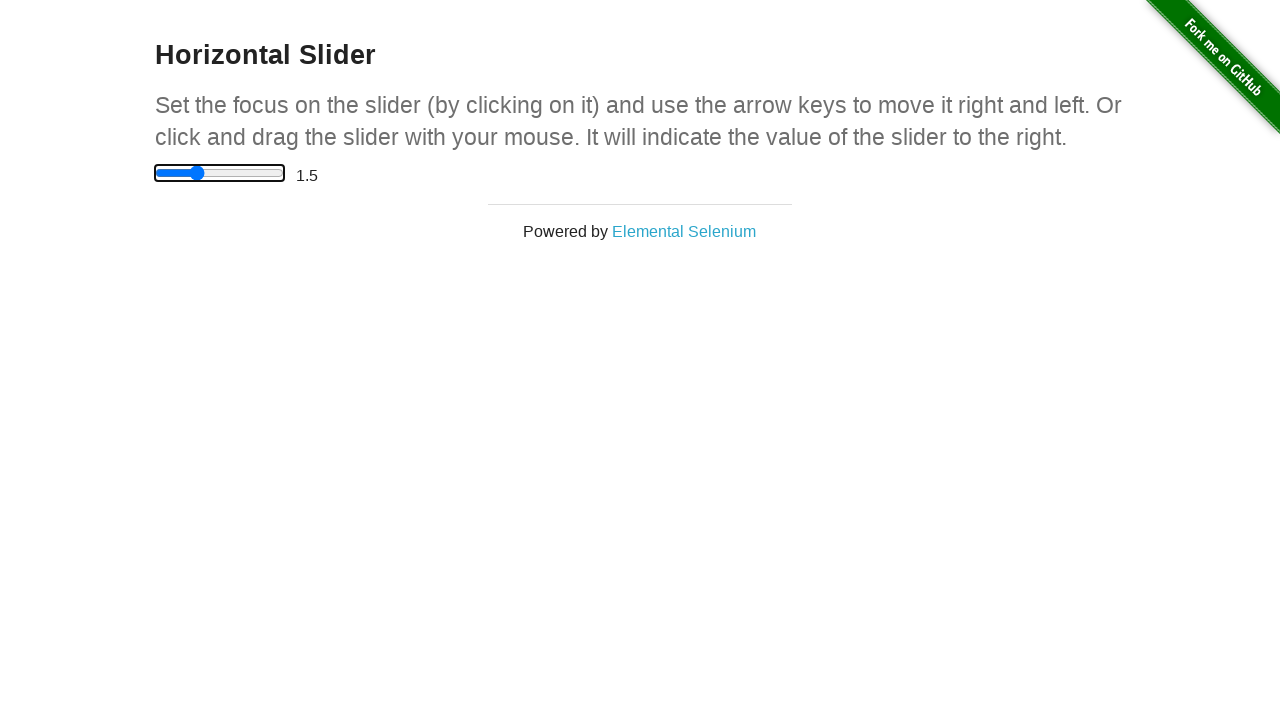

Pressed ArrowRight key to move slider (iteration 4 of 11) on input[type='range']
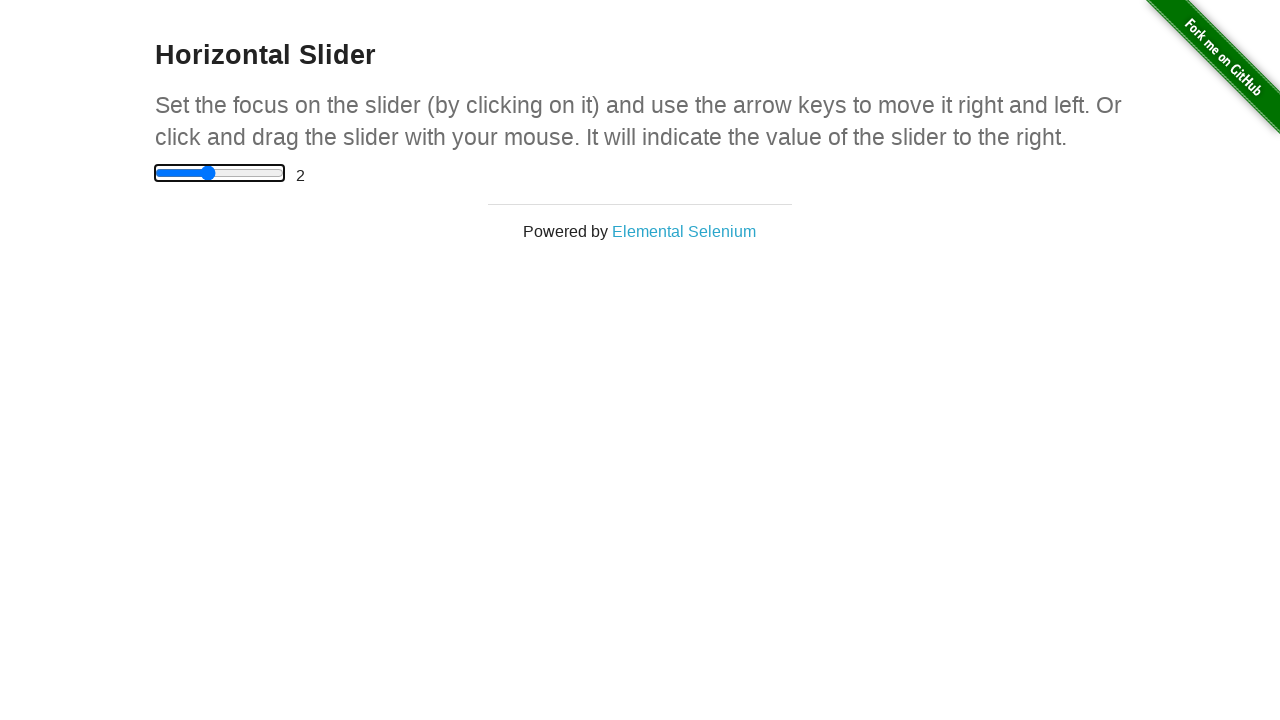

Pressed ArrowRight key to move slider (iteration 5 of 11) on input[type='range']
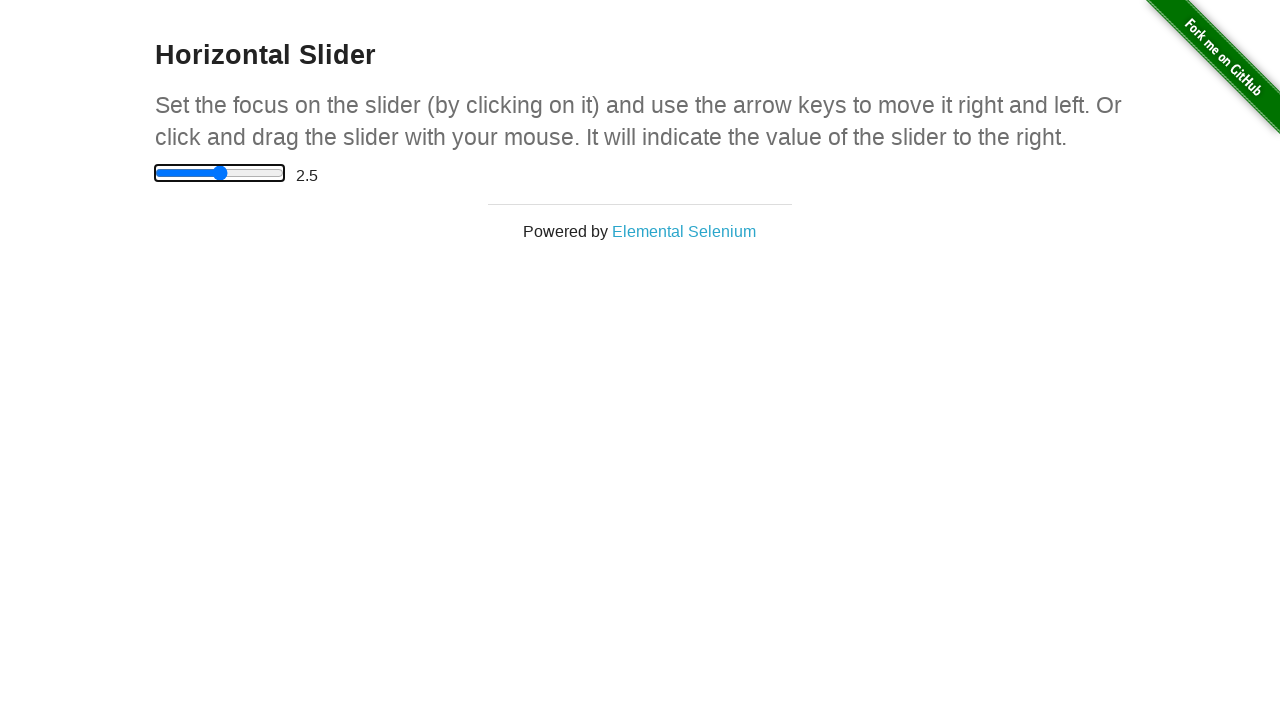

Pressed ArrowRight key to move slider (iteration 6 of 11) on input[type='range']
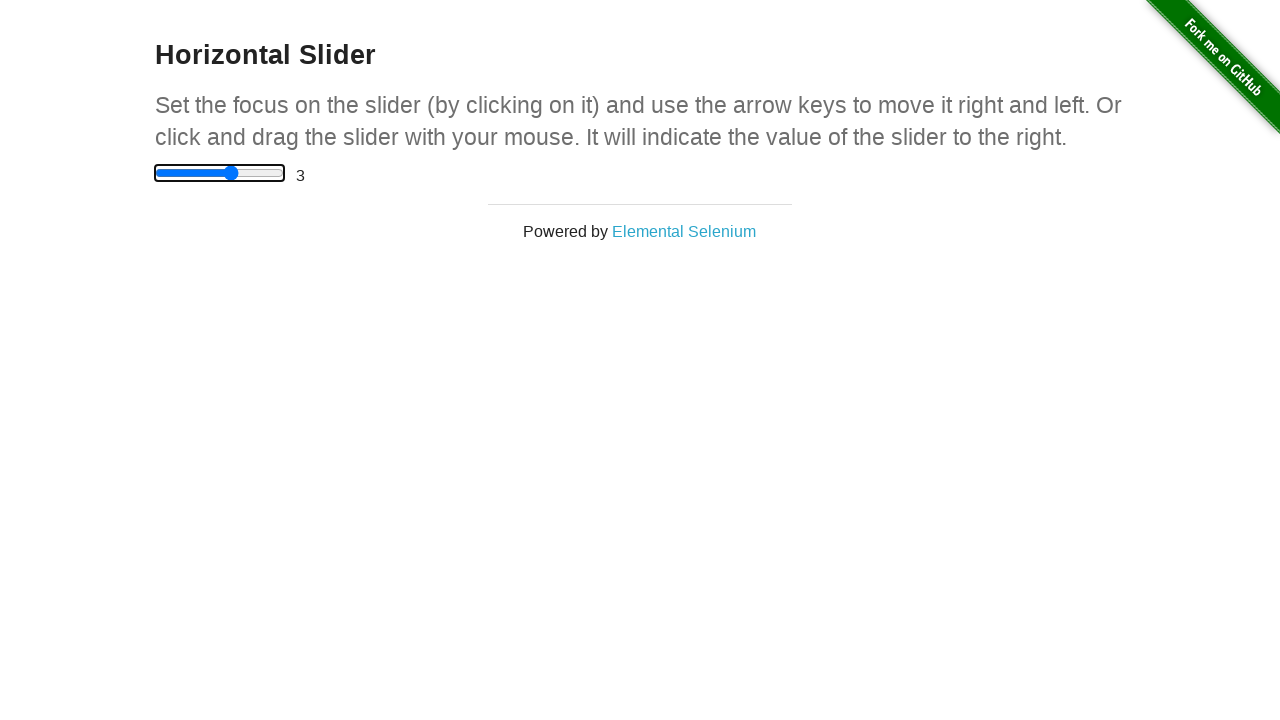

Pressed ArrowRight key to move slider (iteration 7 of 11) on input[type='range']
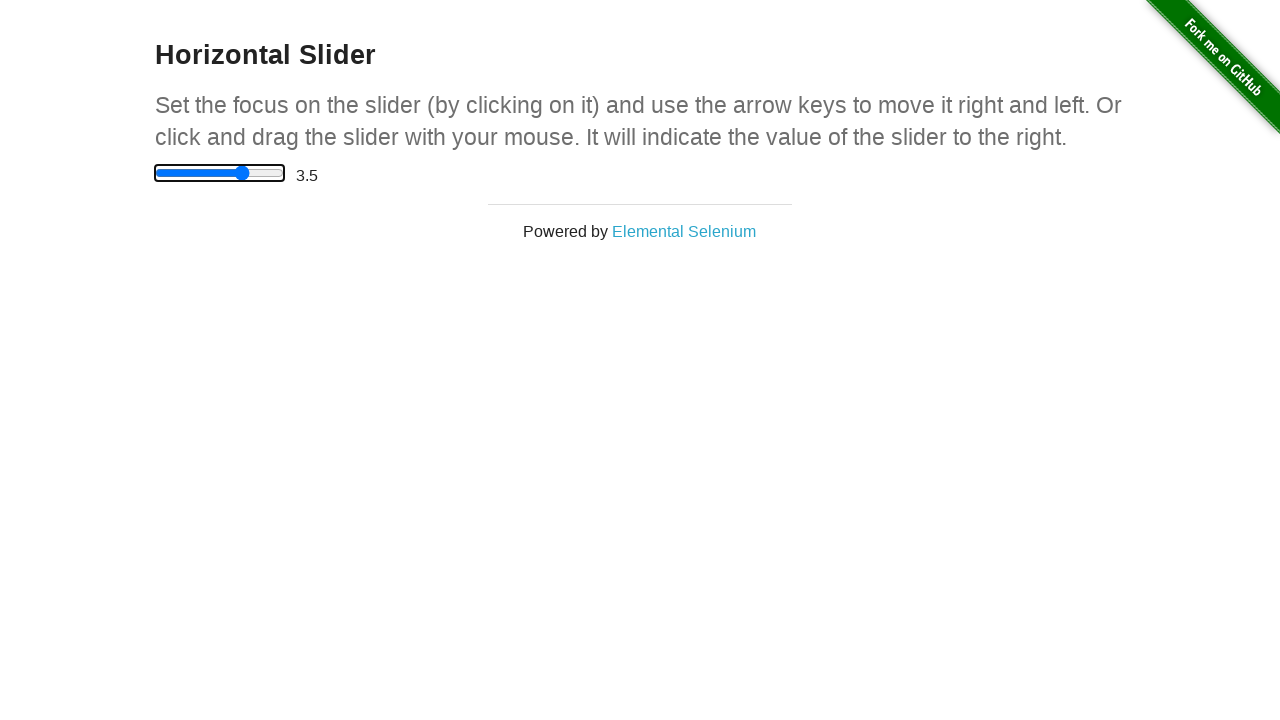

Pressed ArrowRight key to move slider (iteration 8 of 11) on input[type='range']
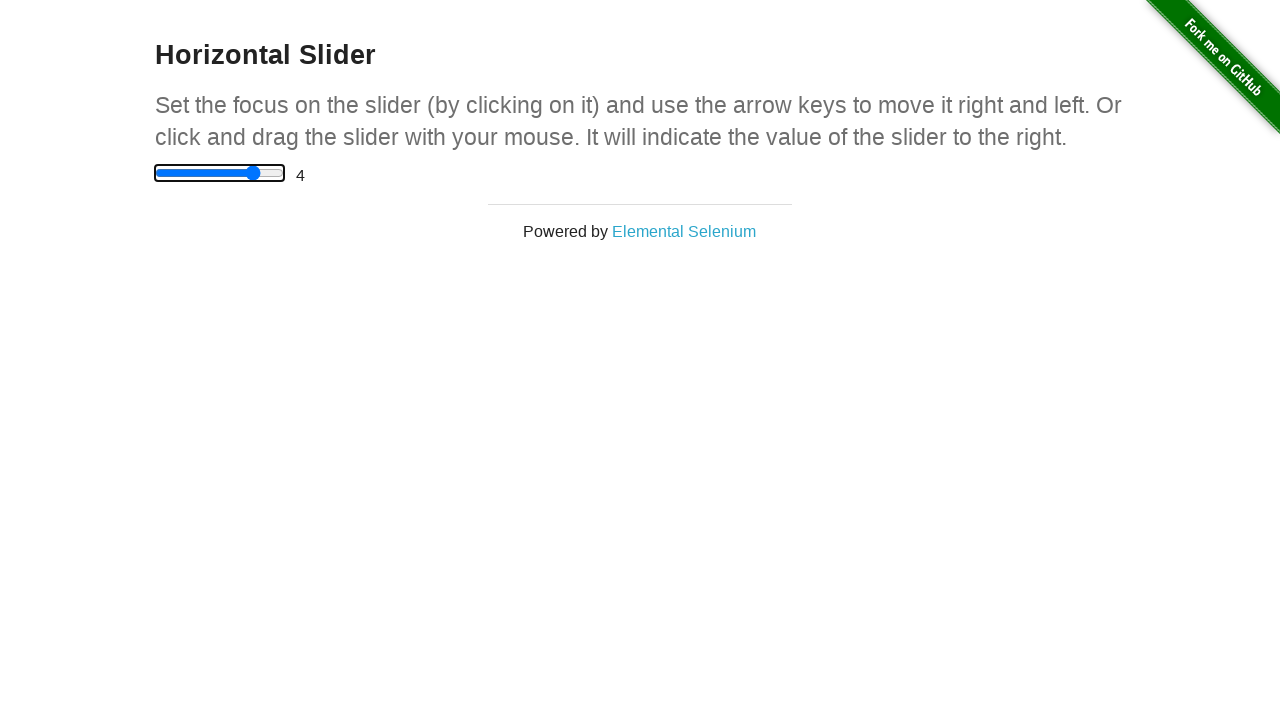

Pressed ArrowRight key to move slider (iteration 9 of 11) on input[type='range']
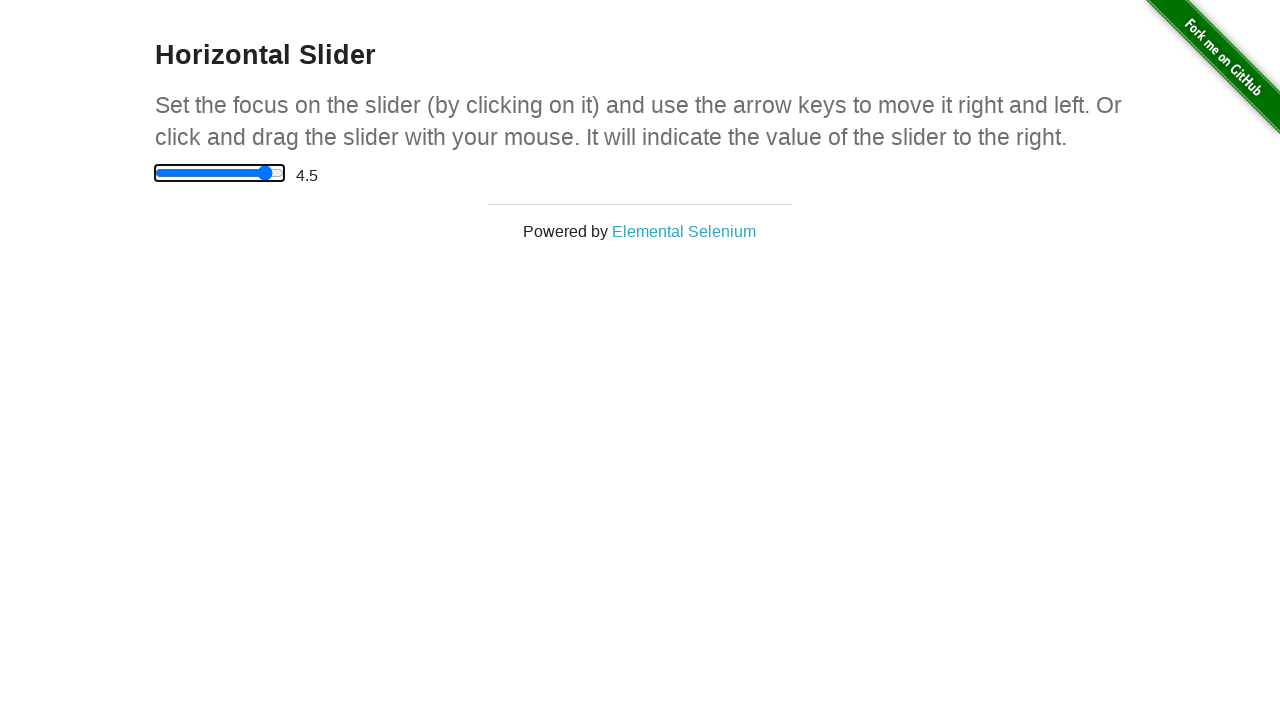

Pressed ArrowRight key to move slider (iteration 10 of 11) on input[type='range']
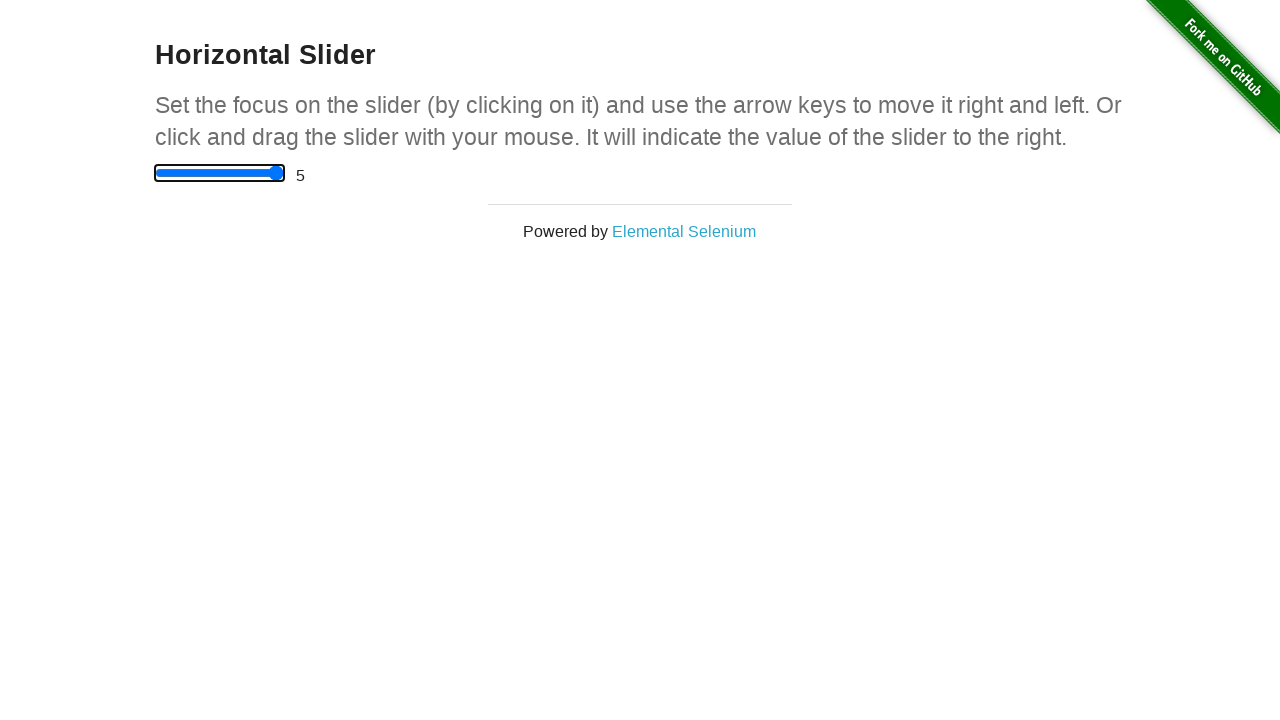

Pressed ArrowRight key to move slider (iteration 11 of 11) on input[type='range']
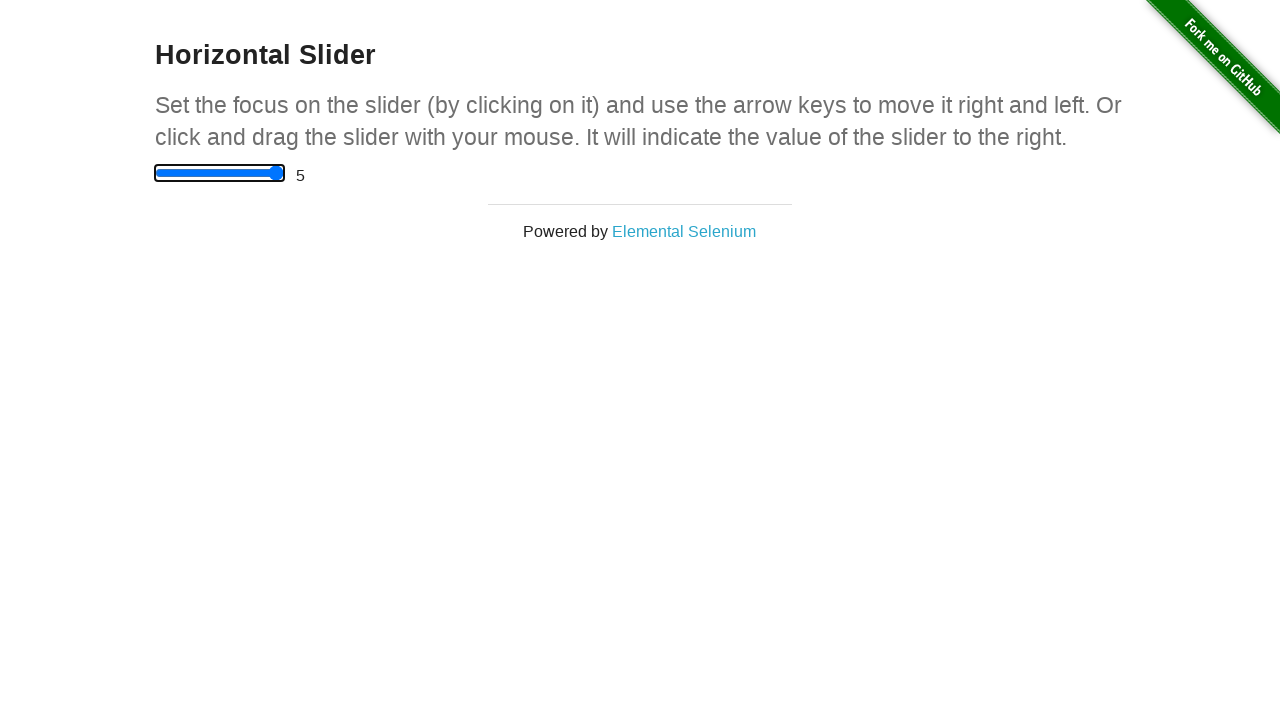

Verified the slider value updated to maximum
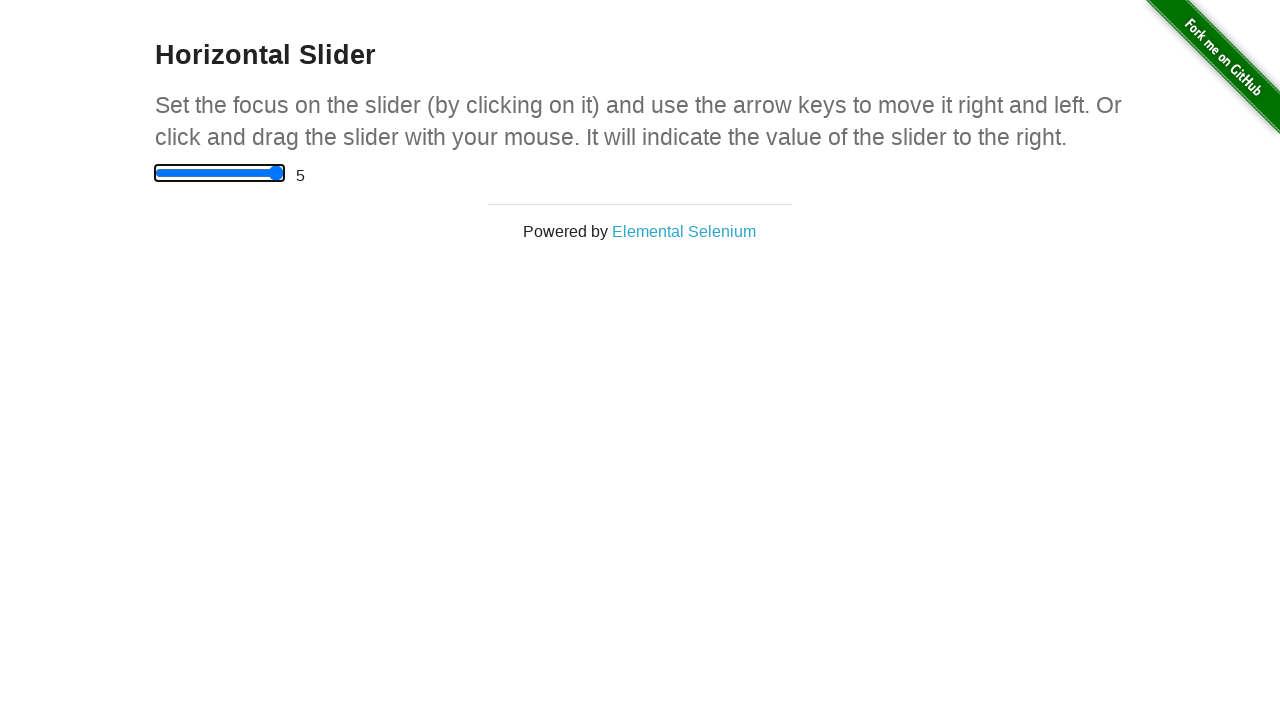

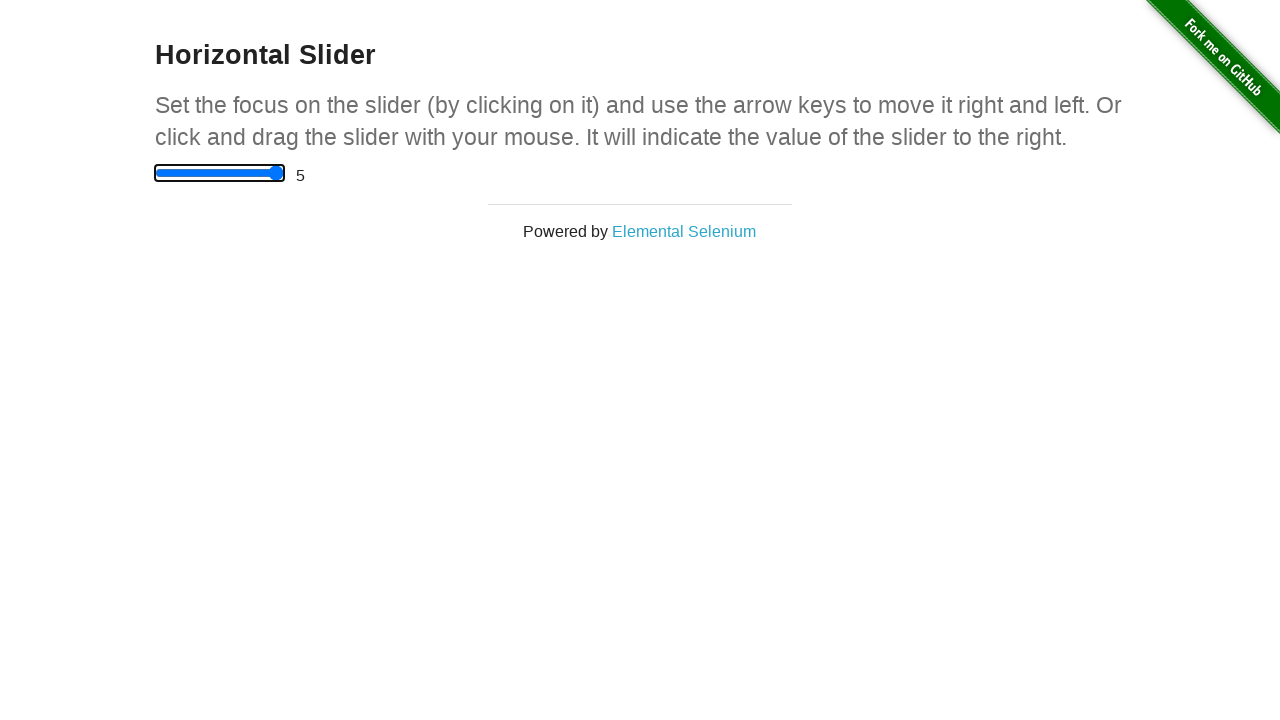